Tests hover functionality by hovering over three images and verifying that corresponding user names are displayed for each image.

Starting URL: https://practice.cydeo.com/hovers

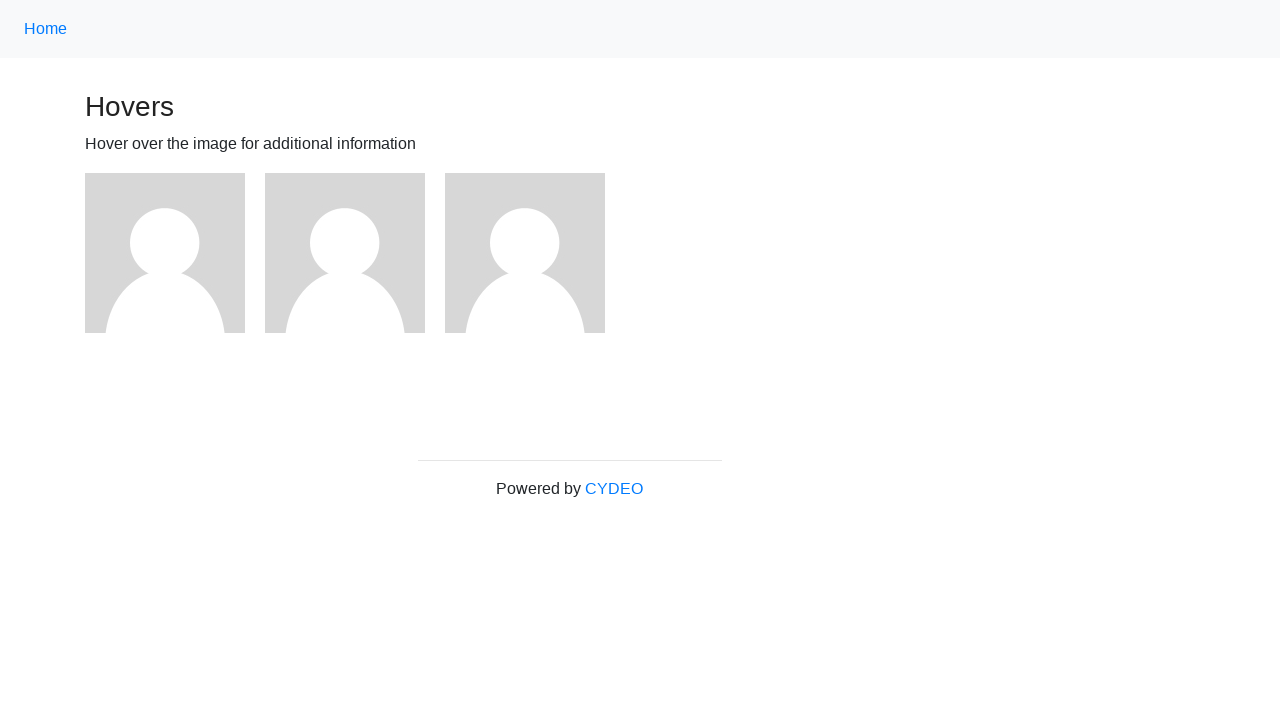

Located first image element
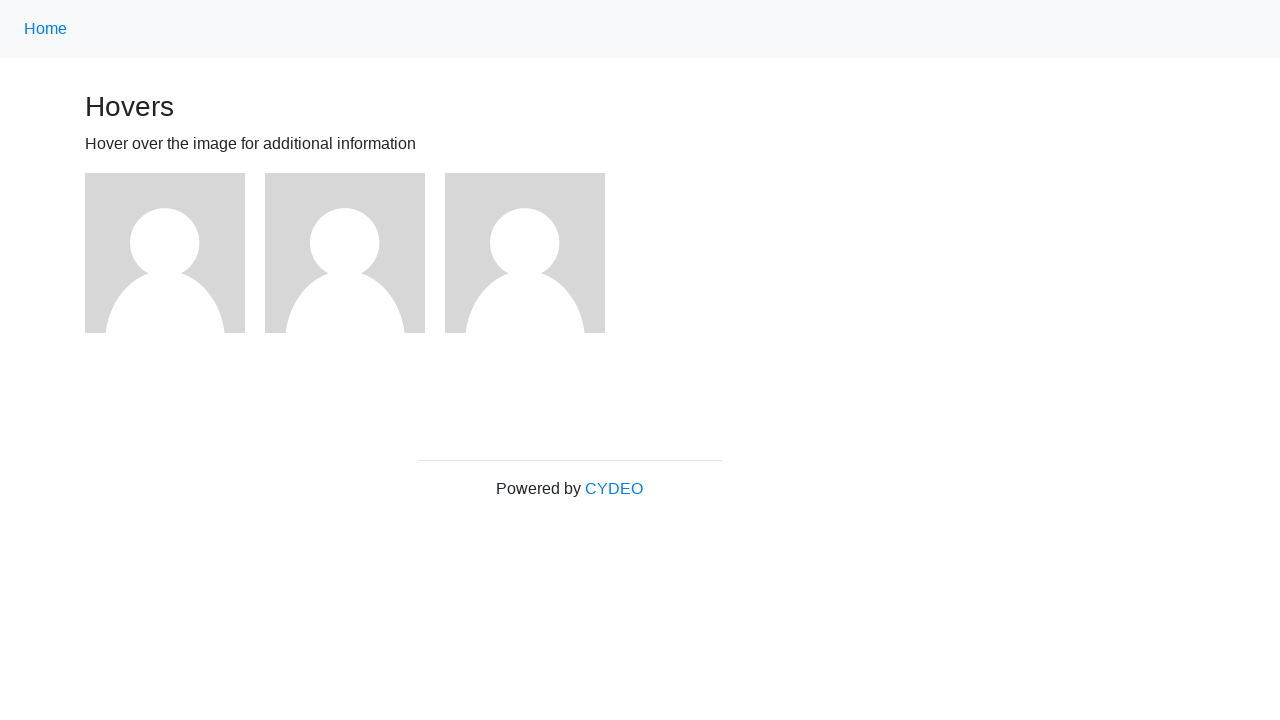

Located second image element
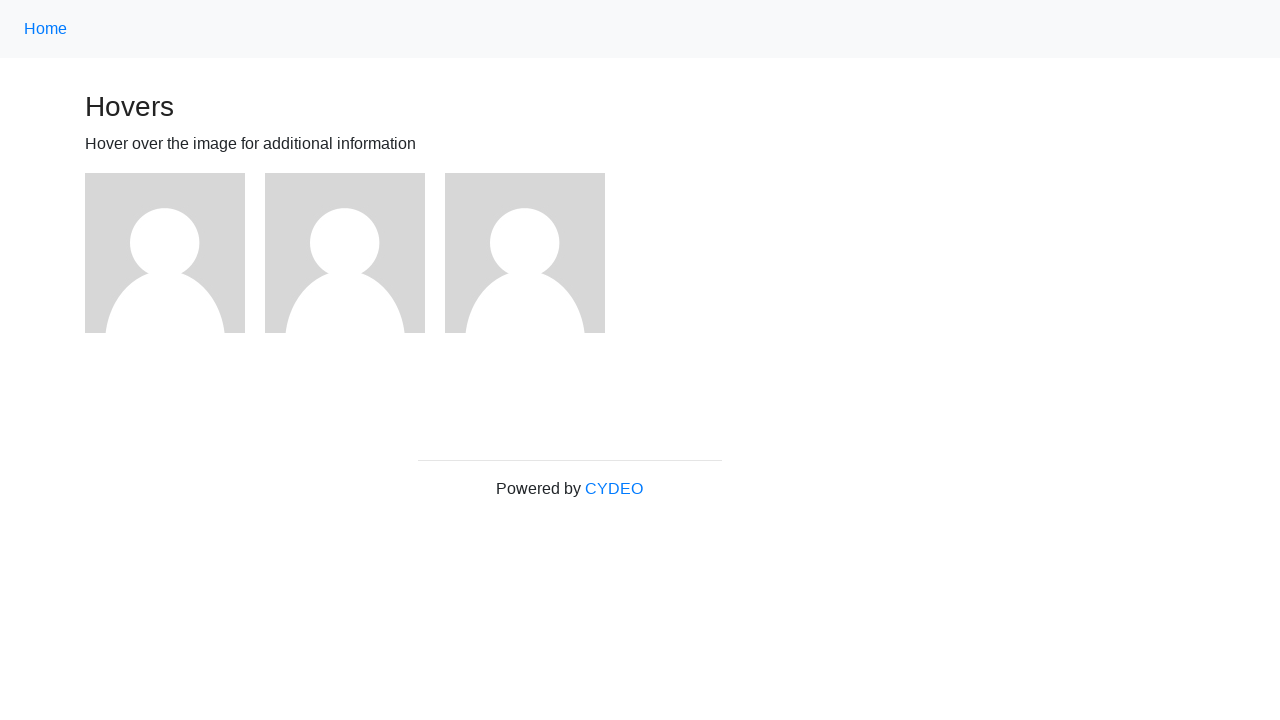

Located third image element
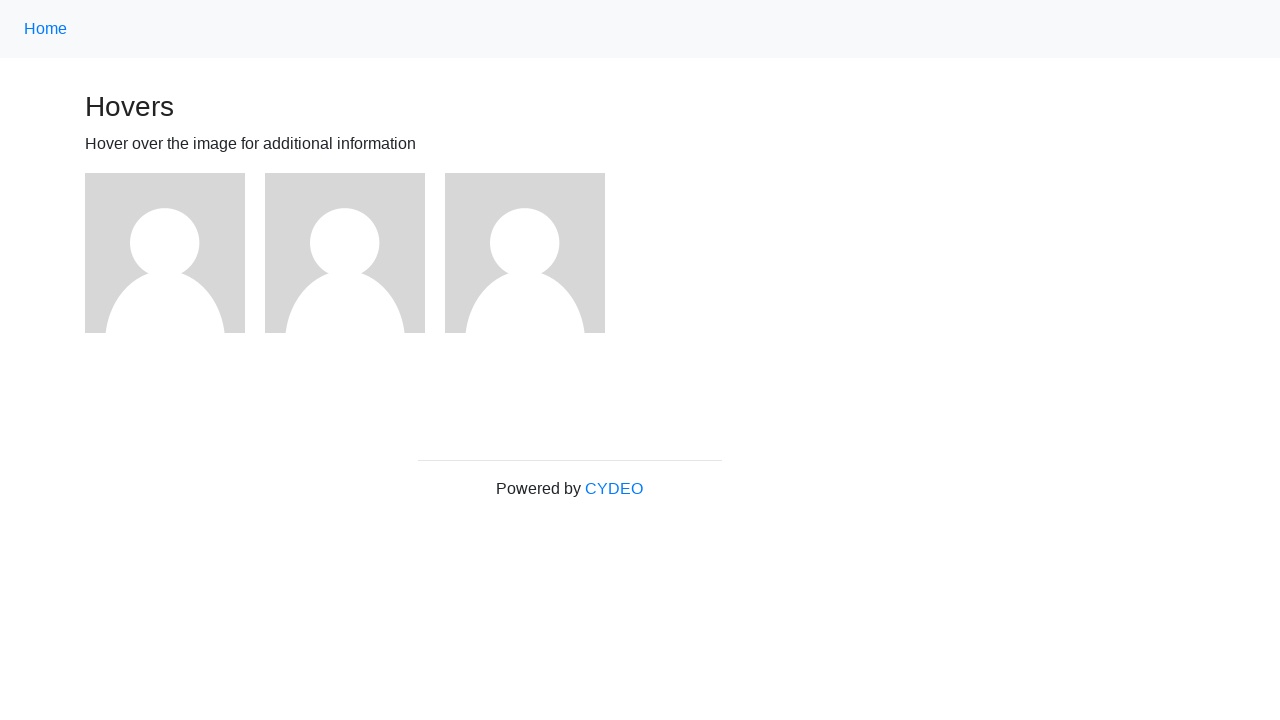

Located user1 name element
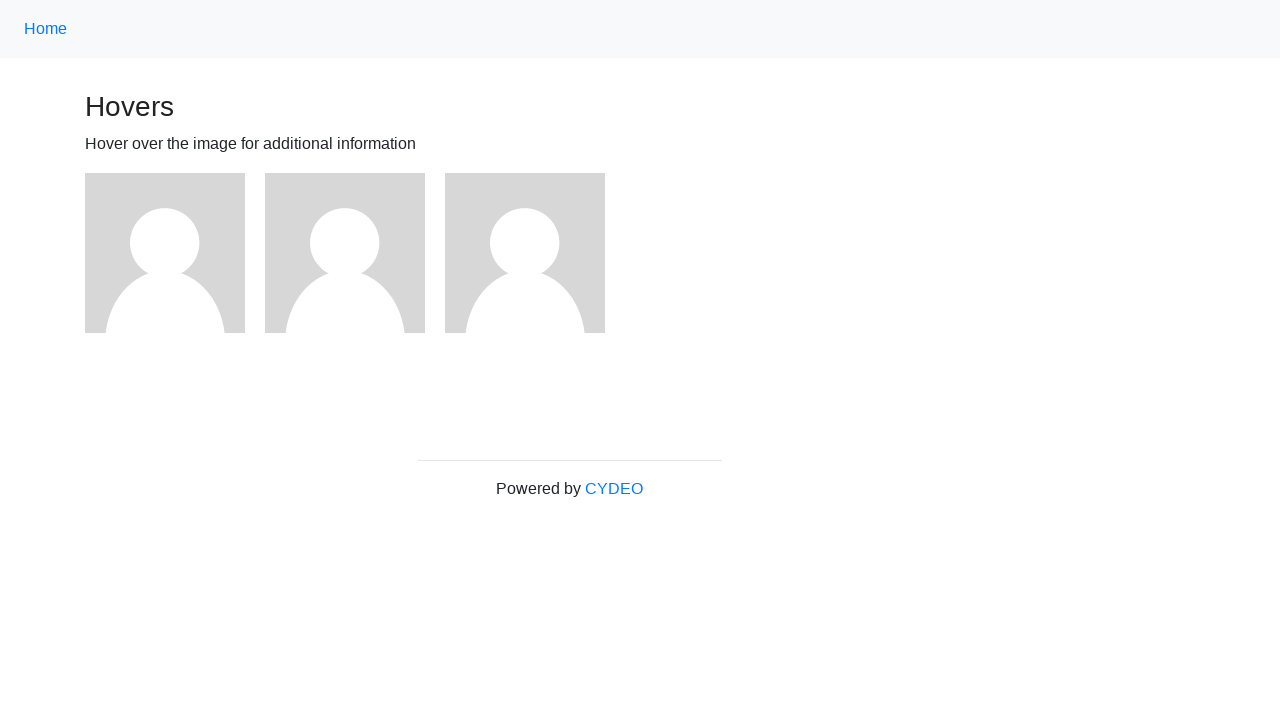

Located user2 name element
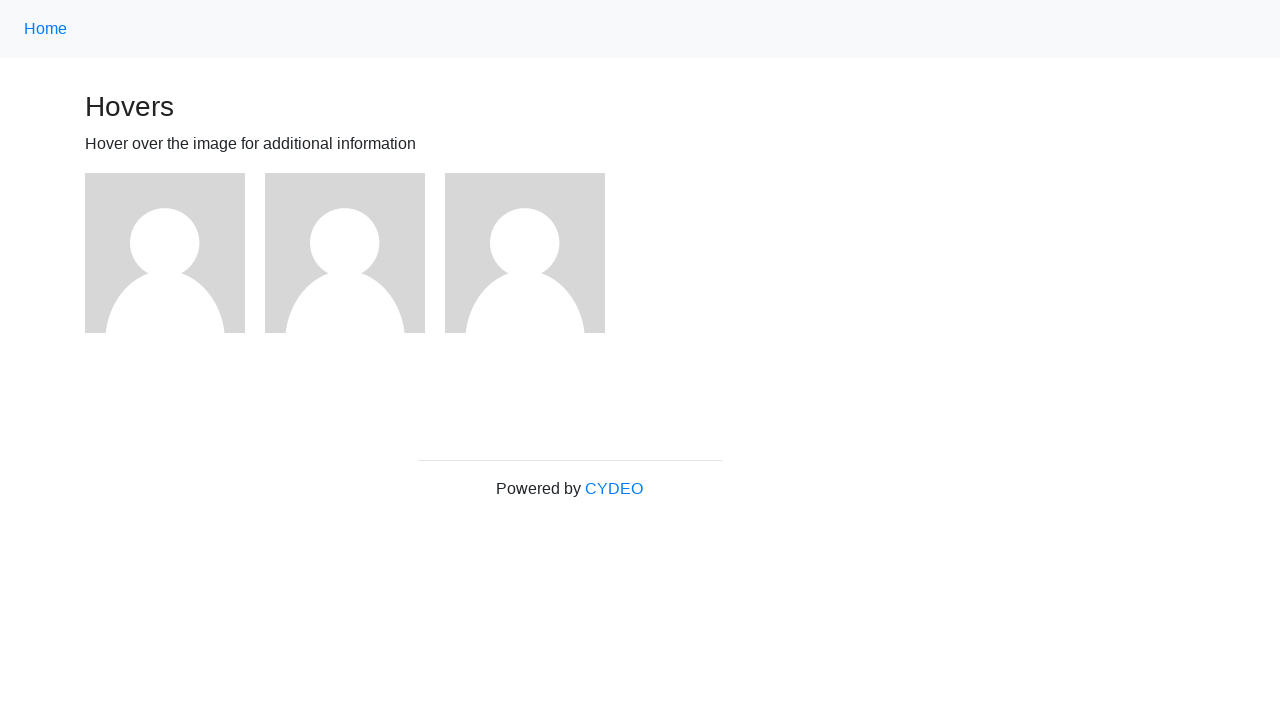

Located user3 name element
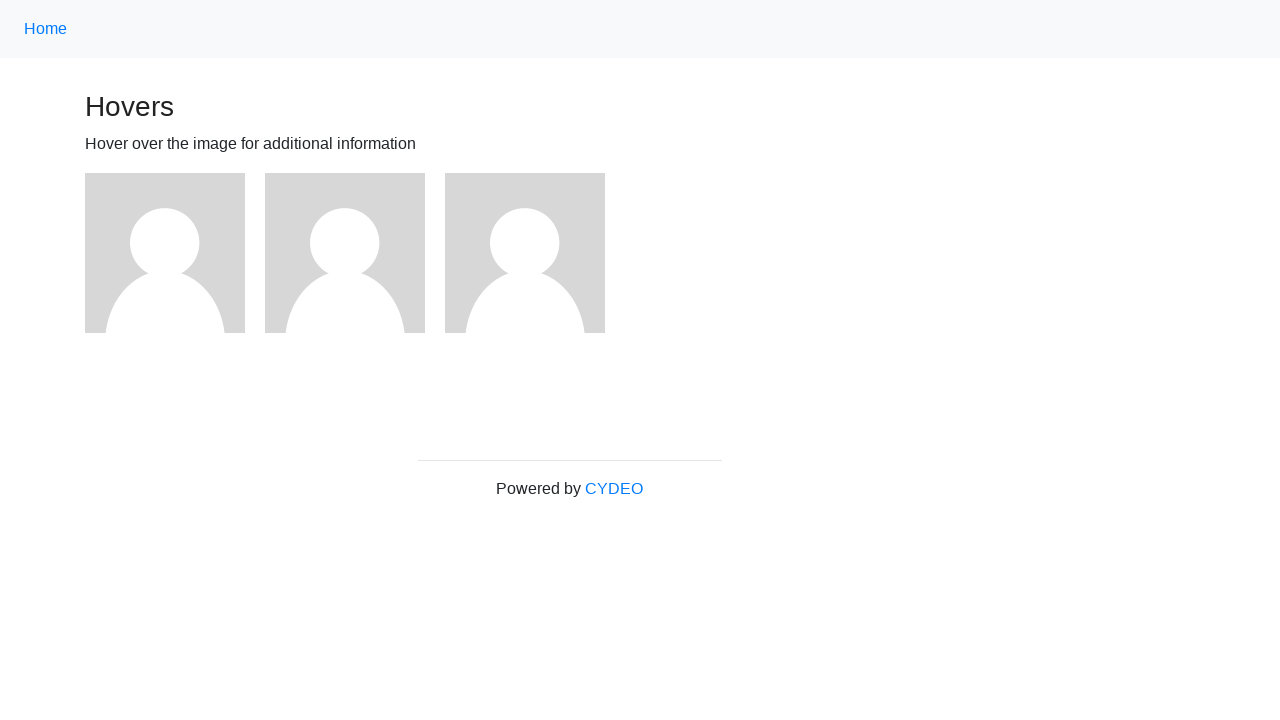

Hovered over first image at (165, 253) on (//img)[1]
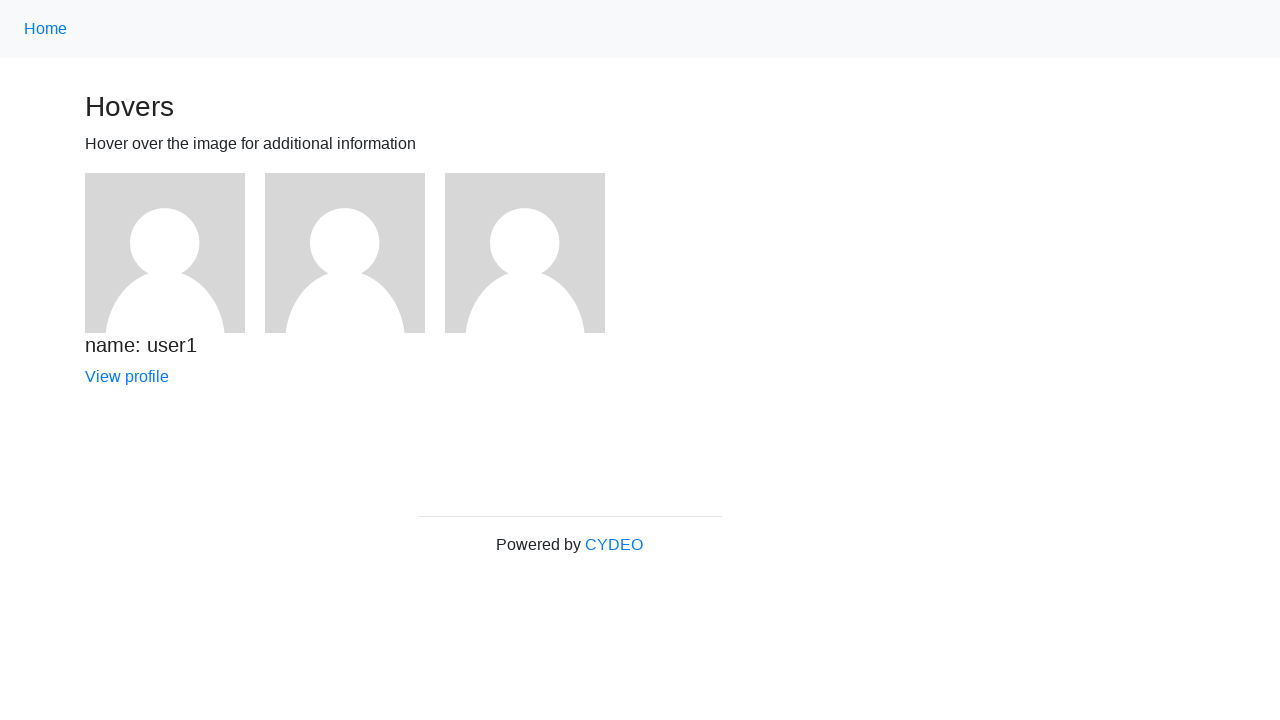

Verified user1 name is visible after hover
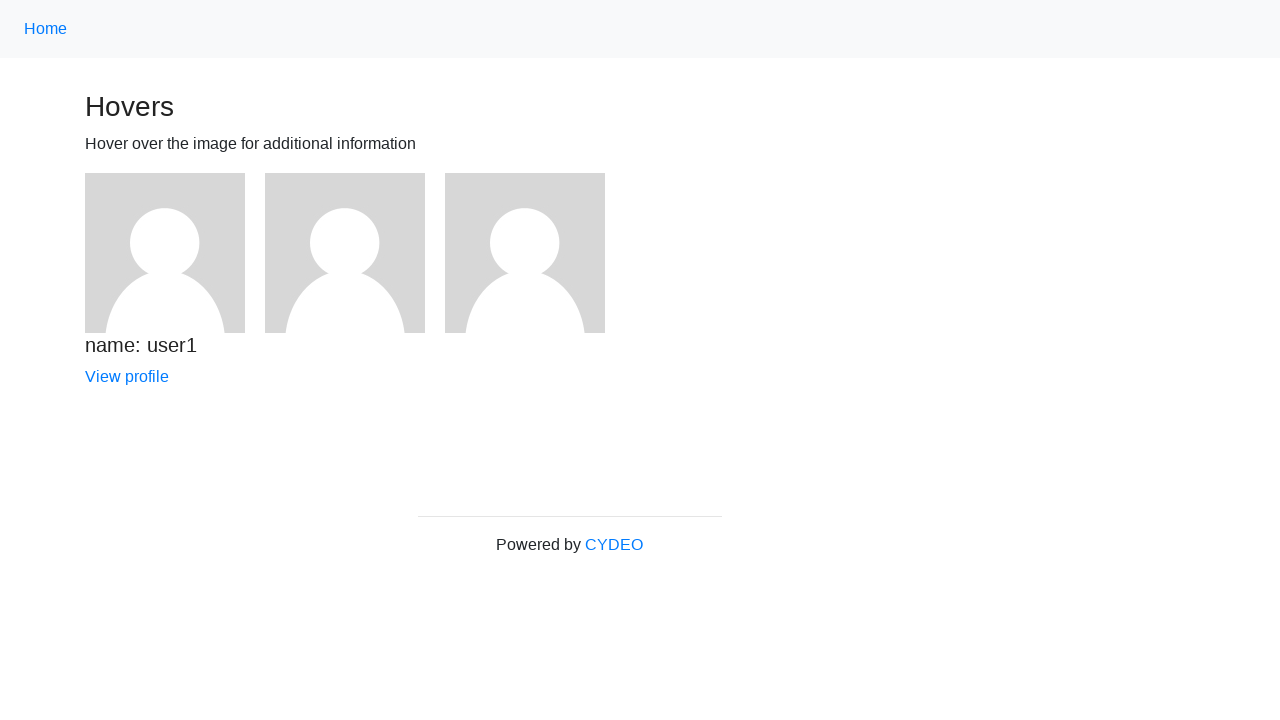

Hovered over second image at (345, 253) on (//img)[2]
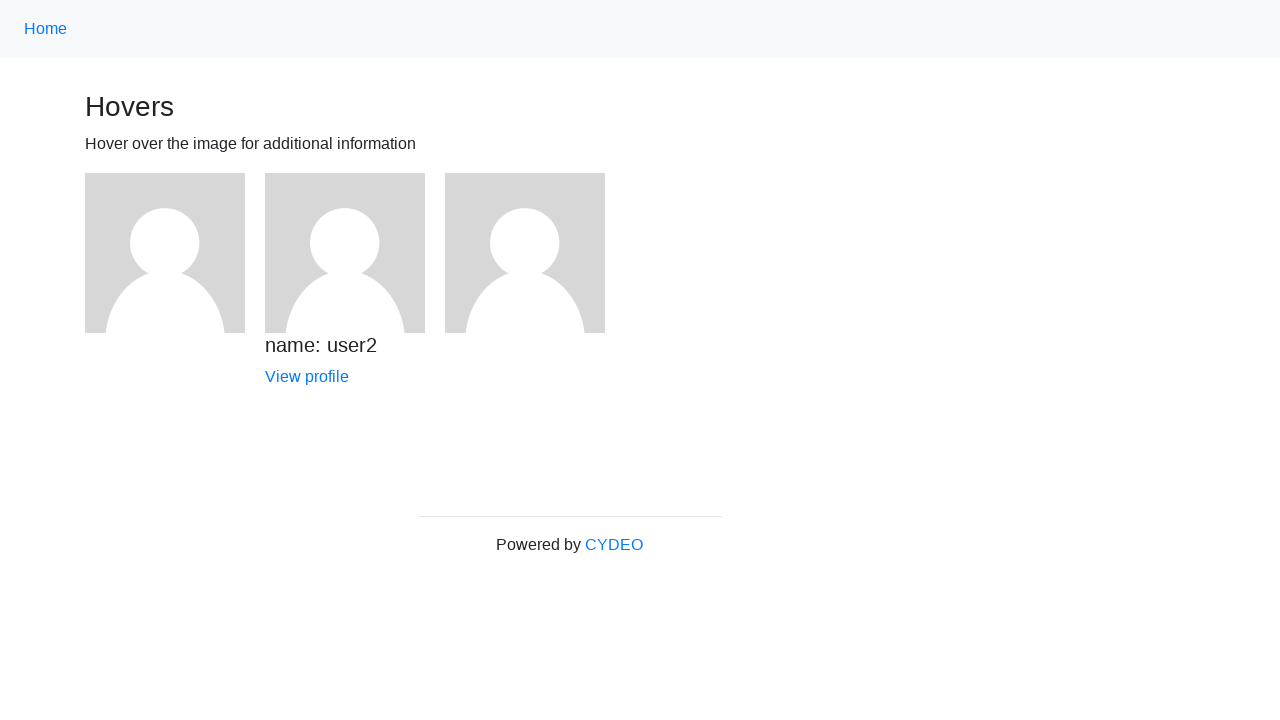

Verified user2 name is visible after hover
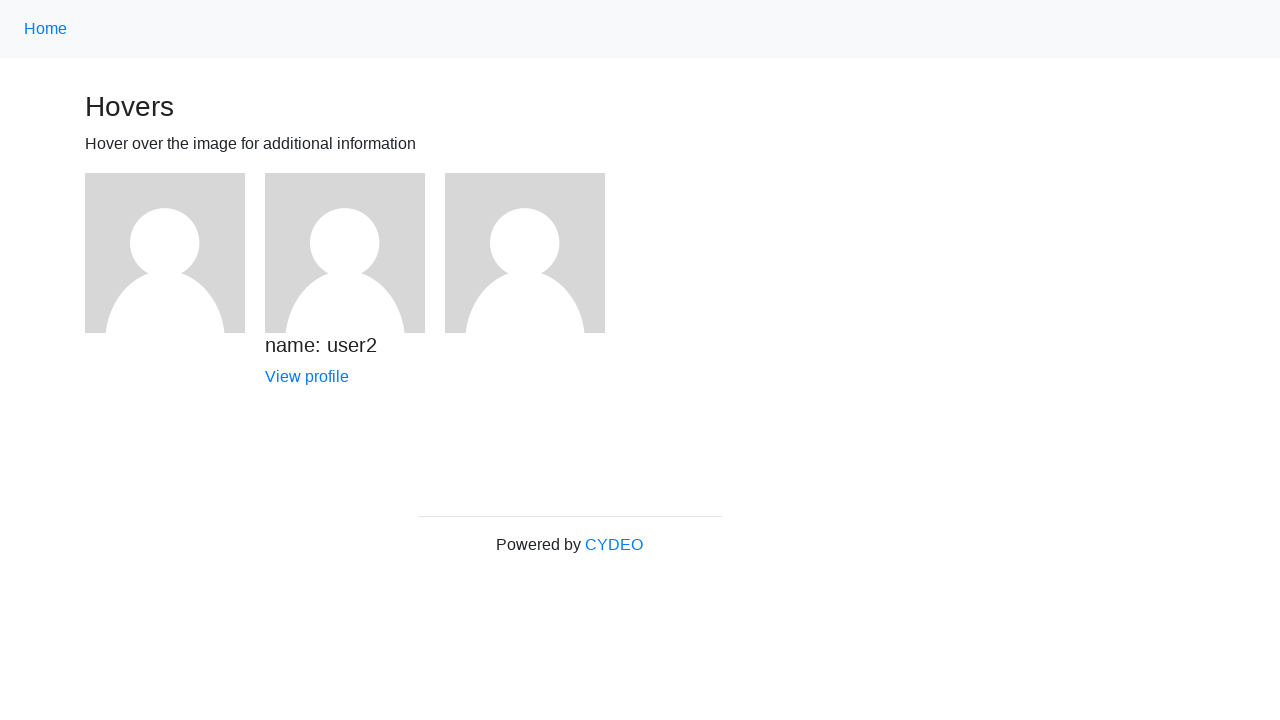

Hovered over third image at (525, 253) on (//img)[3]
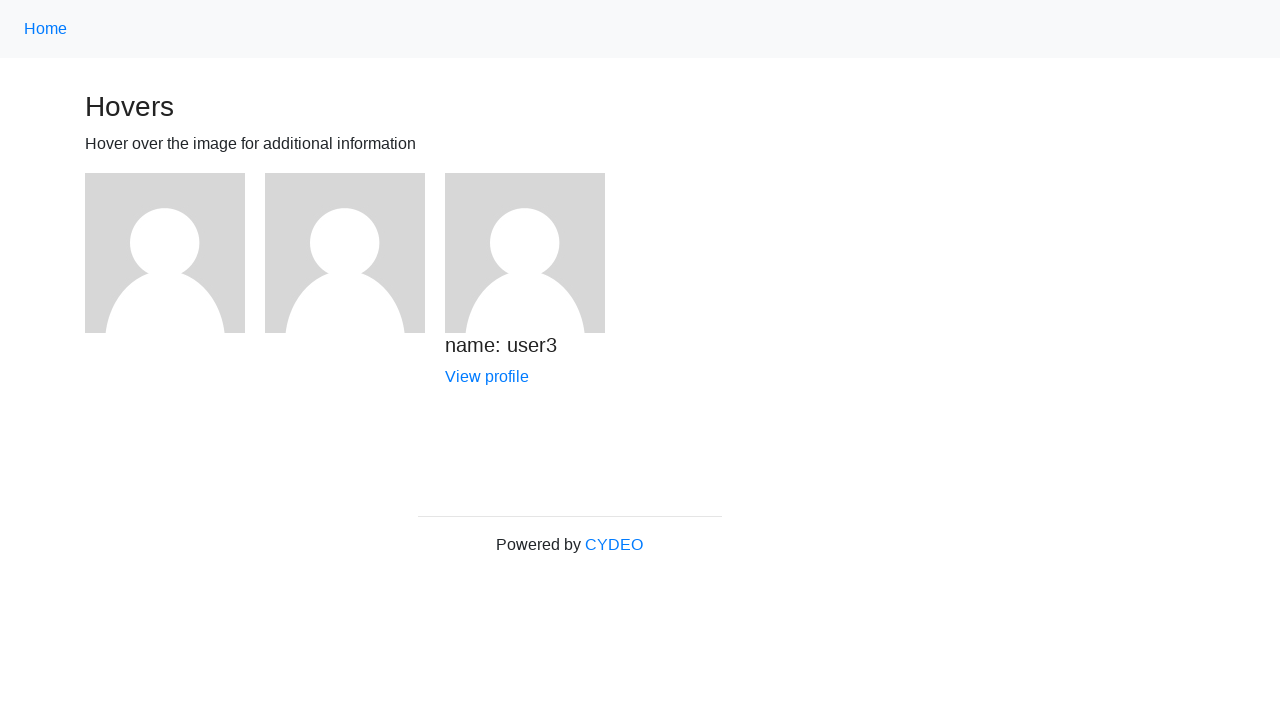

Verified user3 name is visible after hover
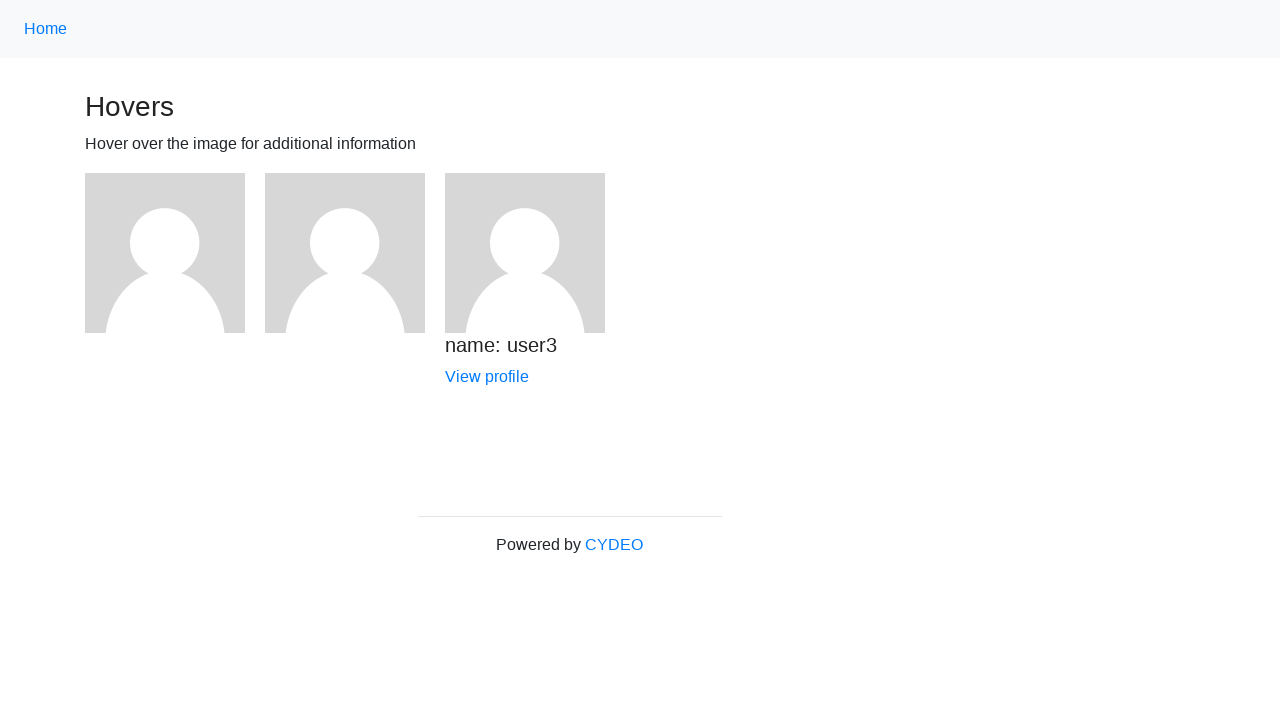

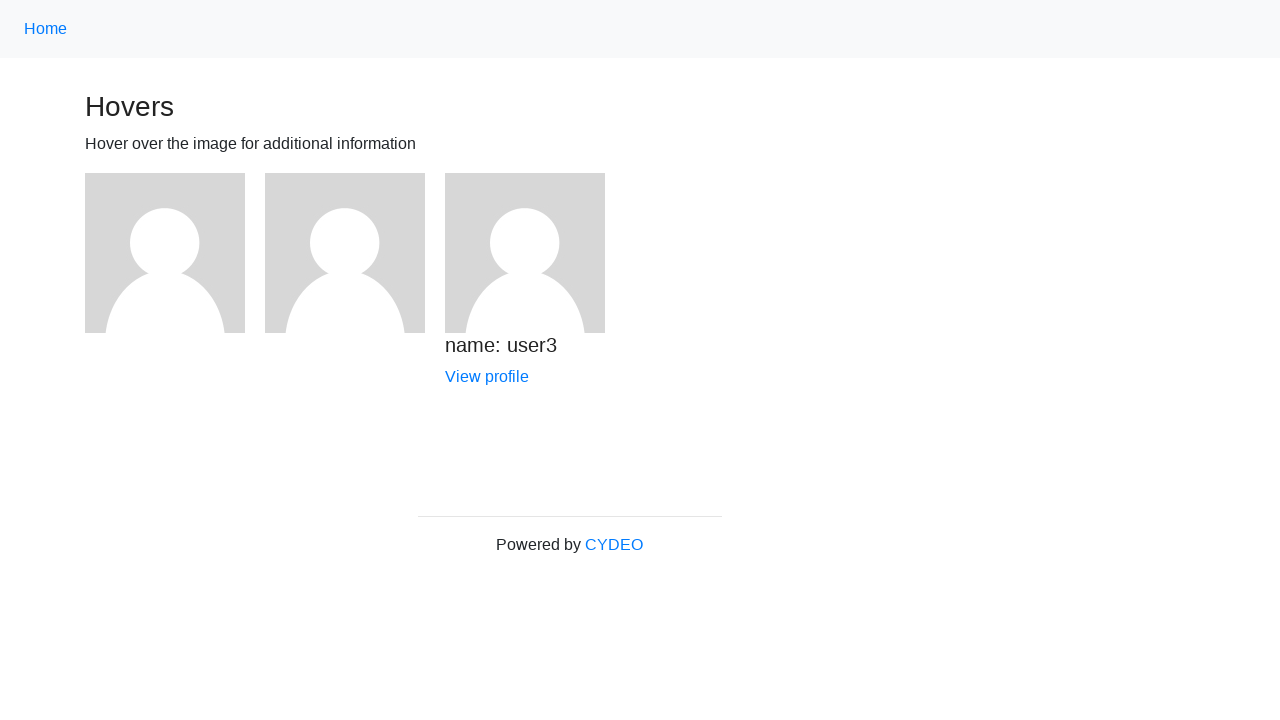